Tests dynamic controls functionality by clicking the Remove button and verifying that the "It's gone!" message appears after the element is removed

Starting URL: https://the-internet.herokuapp.com/dynamic_controls

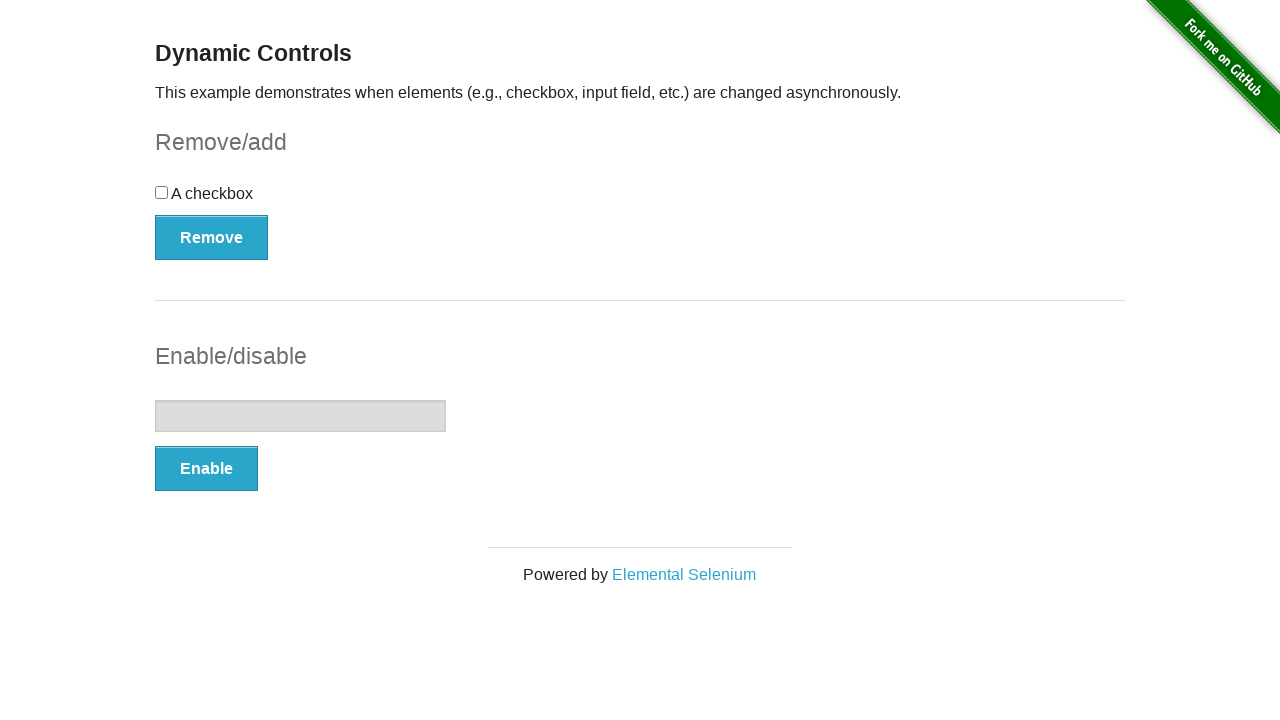

Clicked the Remove button at (212, 237) on xpath=//*[text()='Remove']
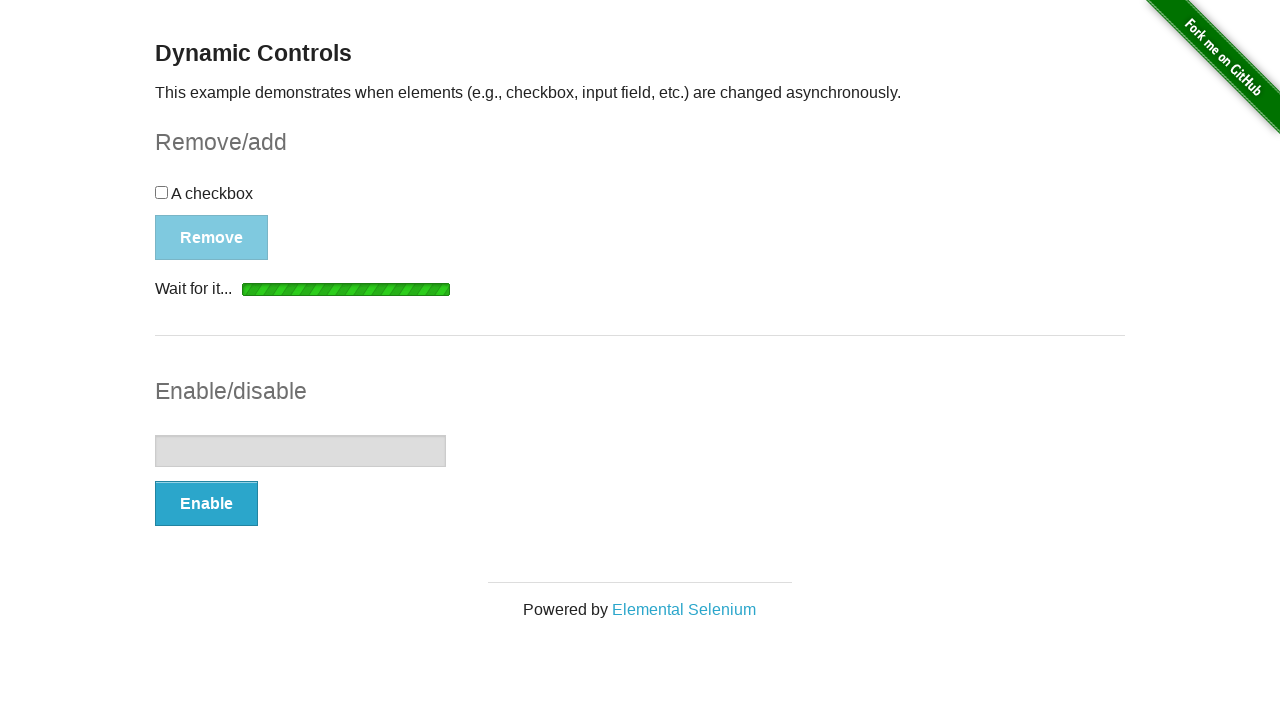

Waited for 'It's gone!' message to appear
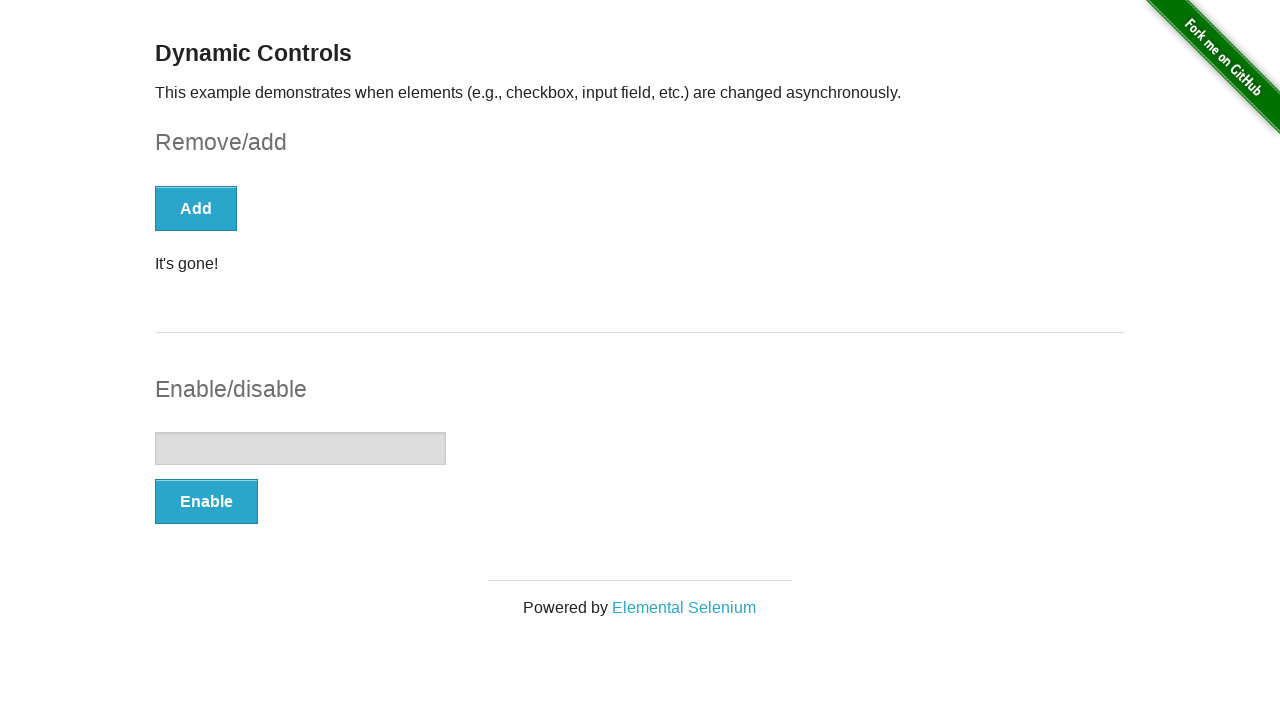

Verified that the 'It's gone!' message is visible
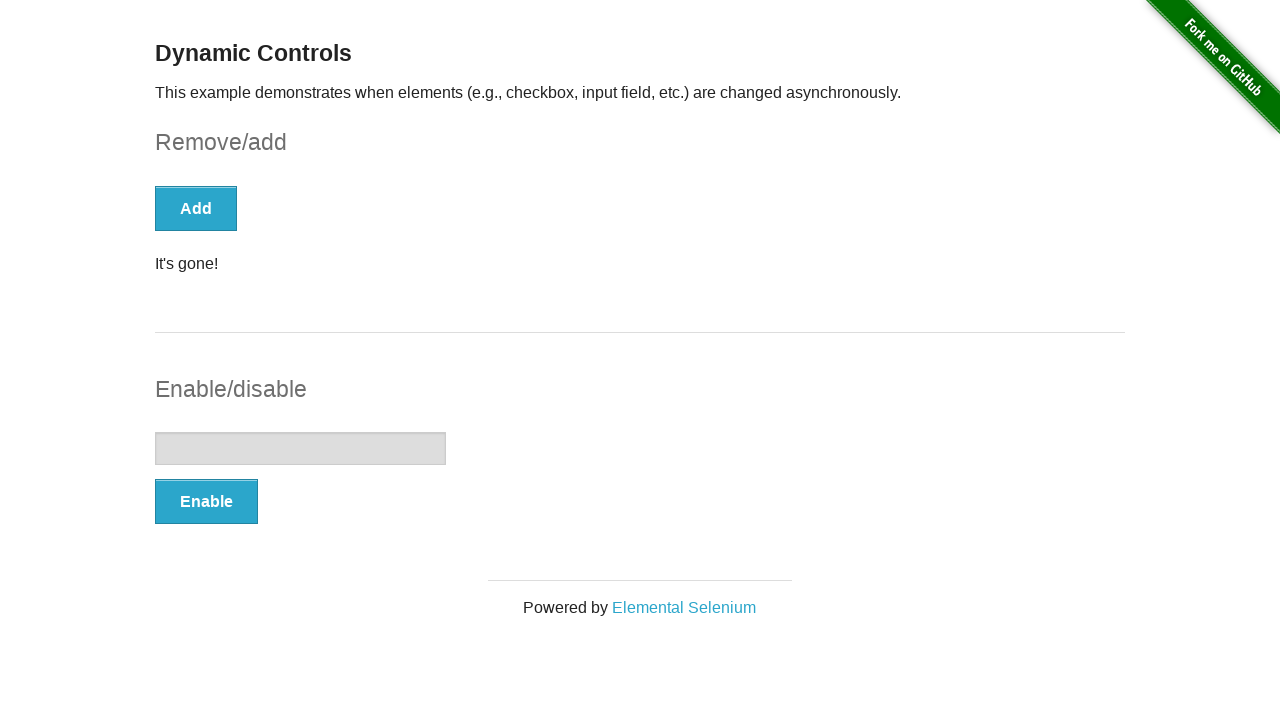

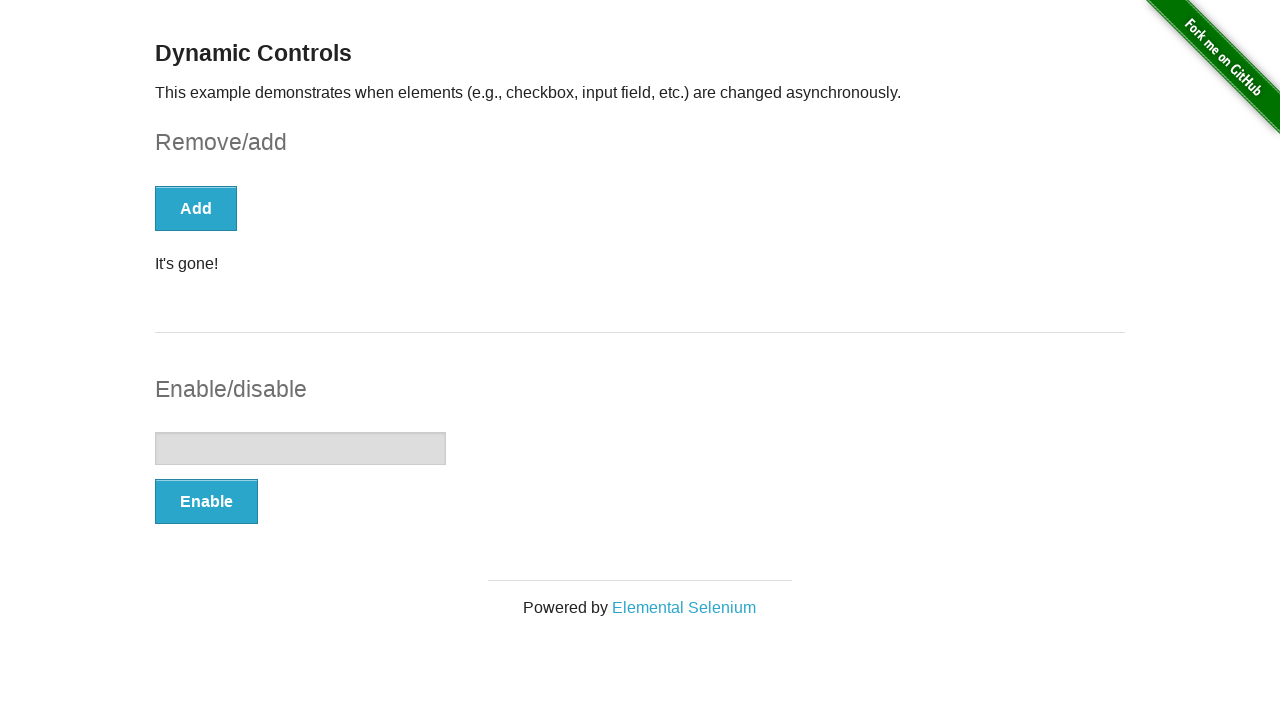